Tests drag and drop functionality by dragging an element from source to destination within an iframe

Starting URL: https://jqueryui.com/droppable/

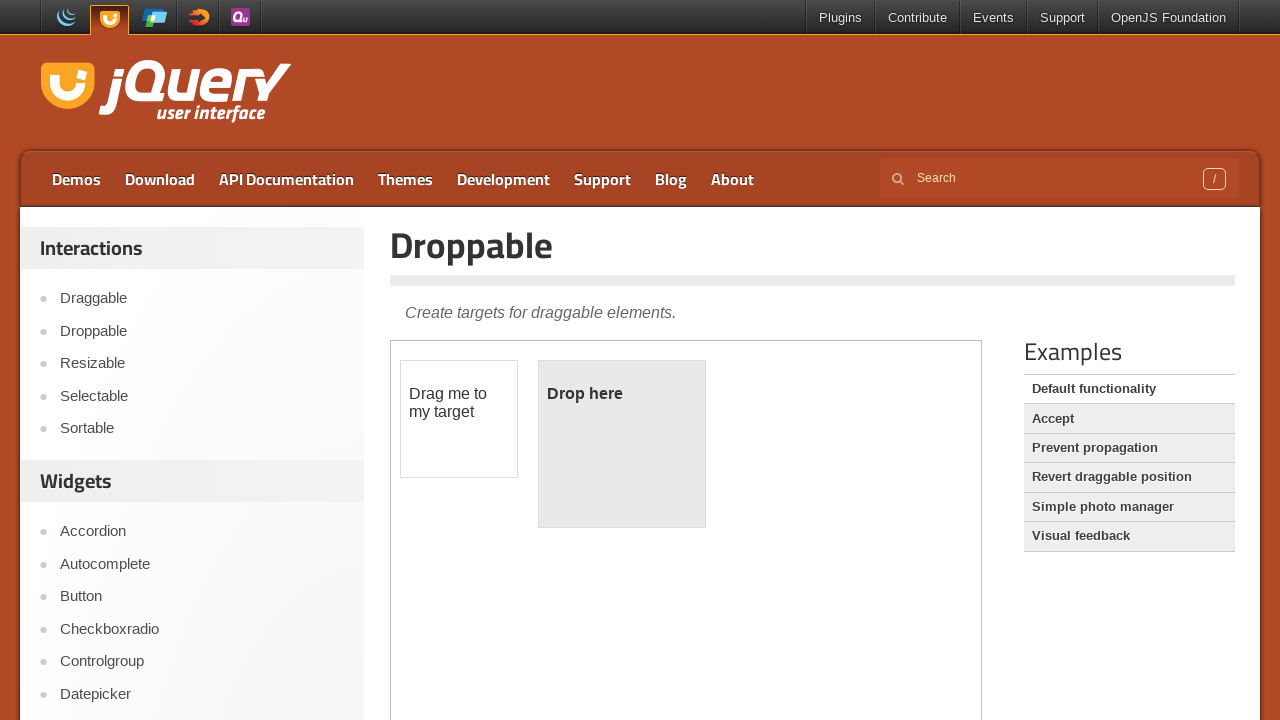

Located the iframe containing the drag and drop demo
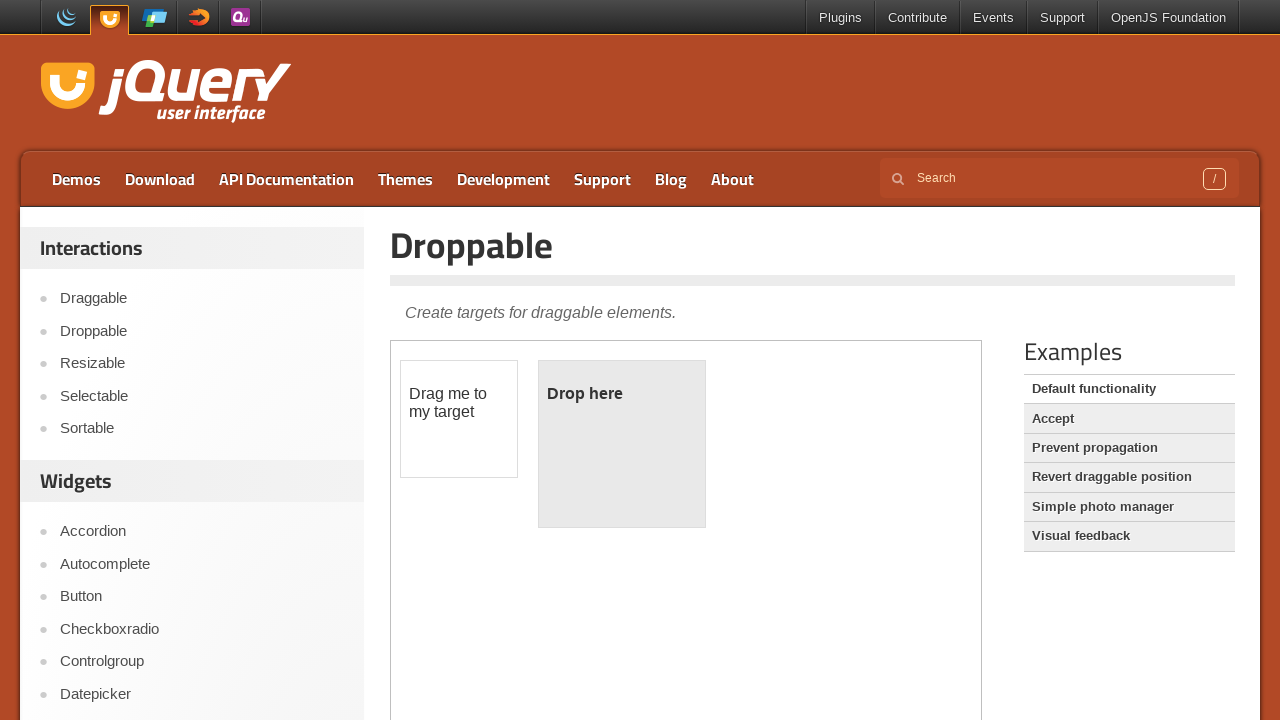

Located the draggable source element
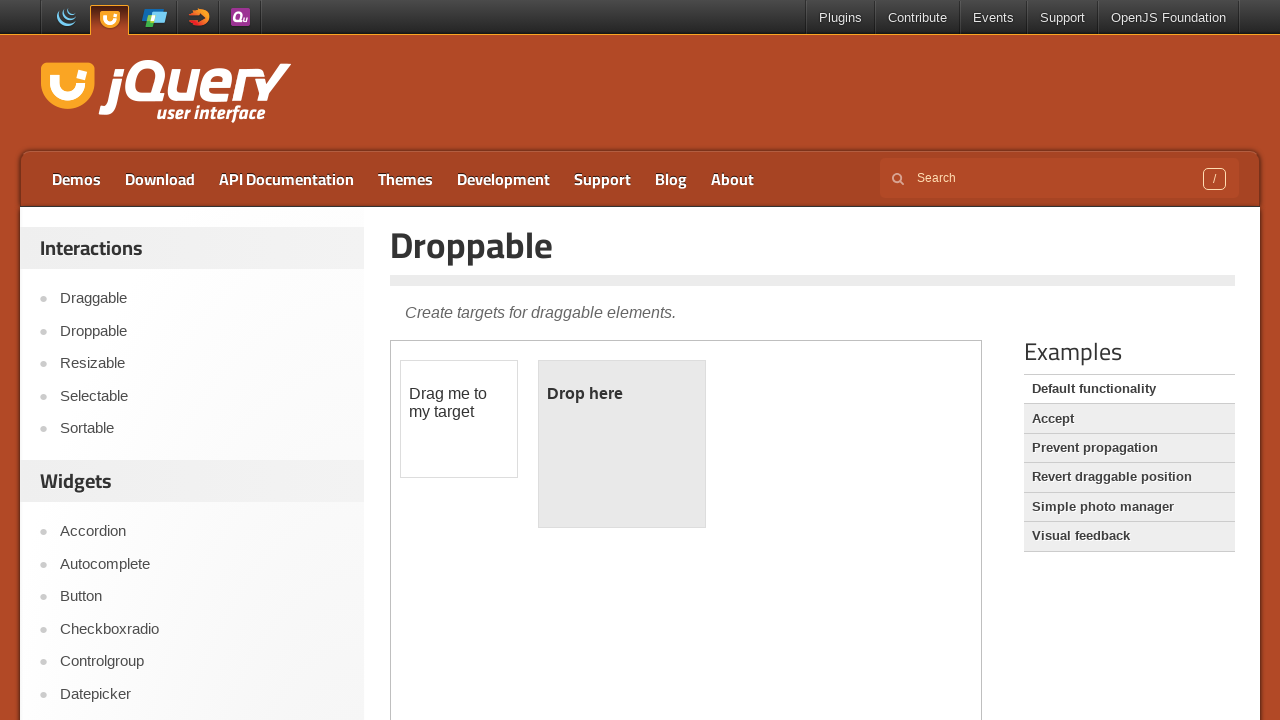

Located the droppable destination element
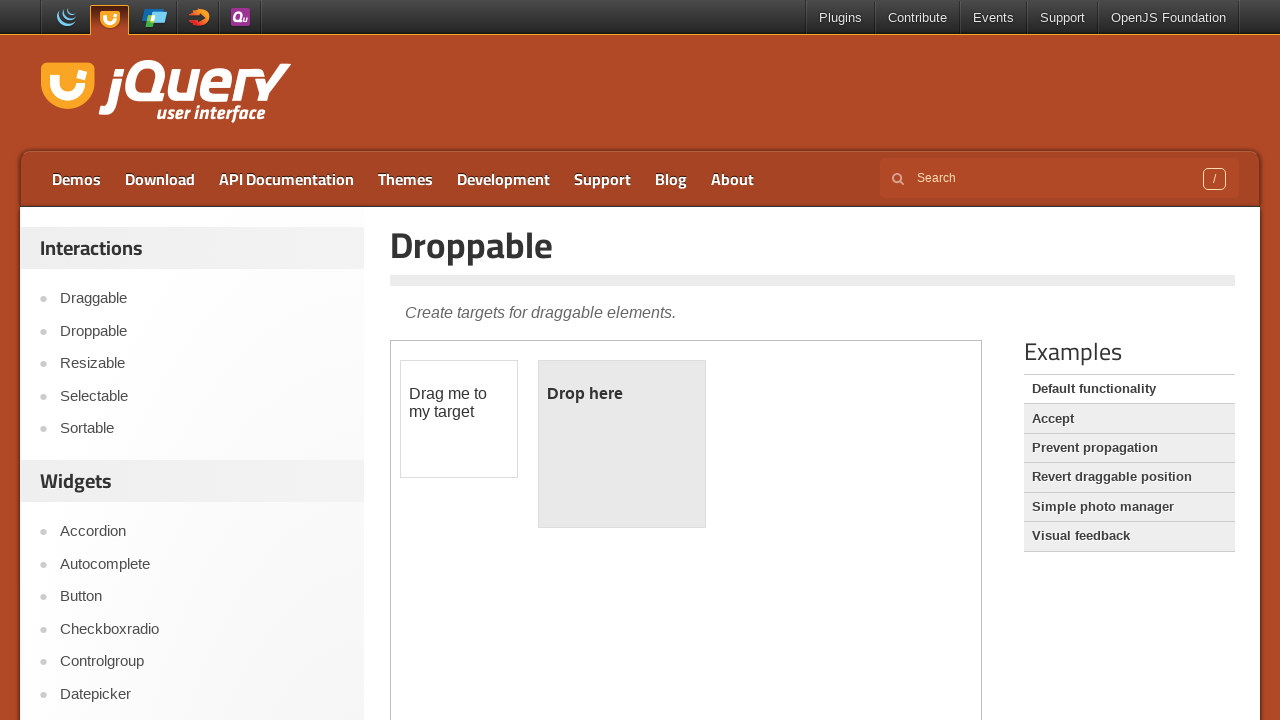

Performed drag and drop operation from source to destination element at (622, 444)
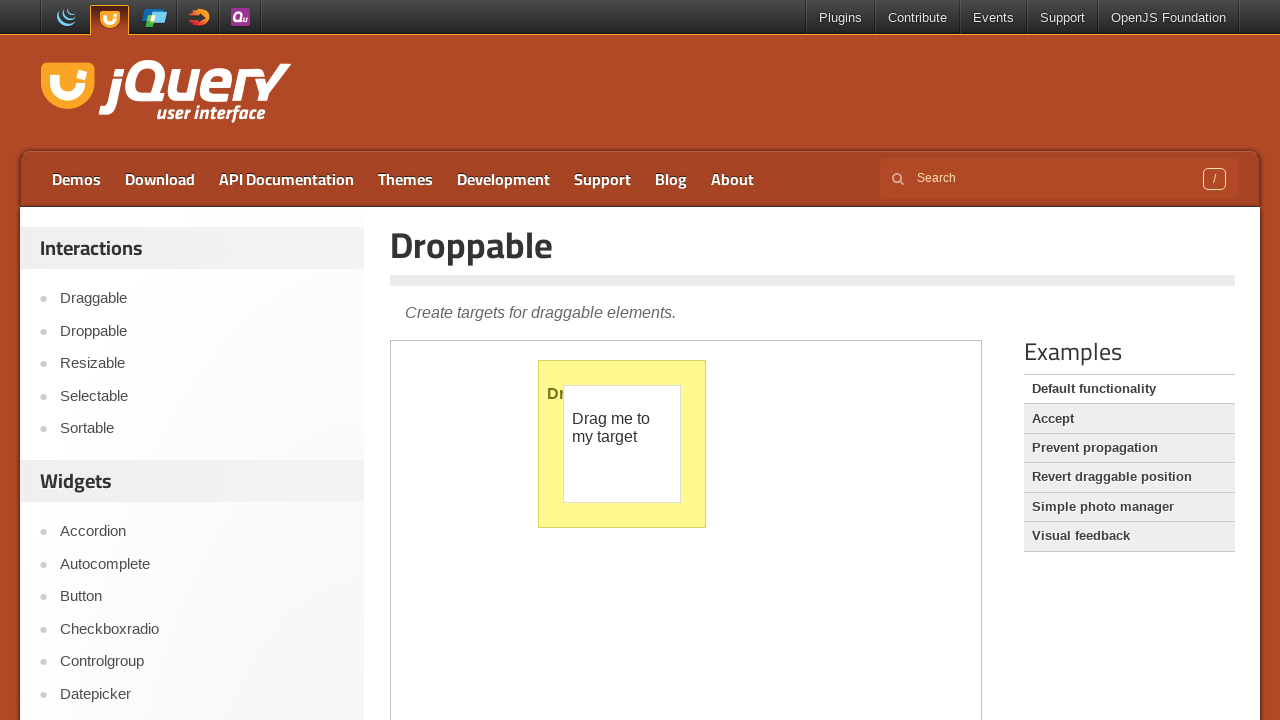

Retrieved text content from destination element to verify drop success
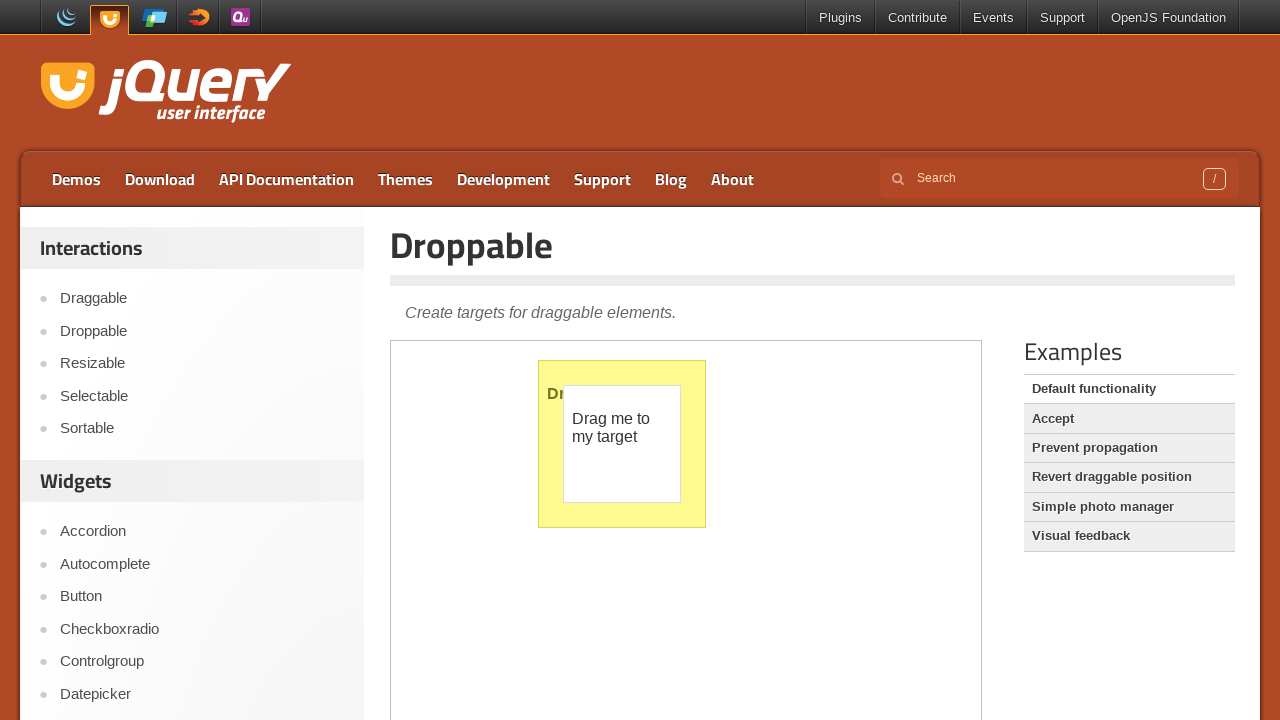

Drag and drop was successful - 'Dropped' text found in destination element
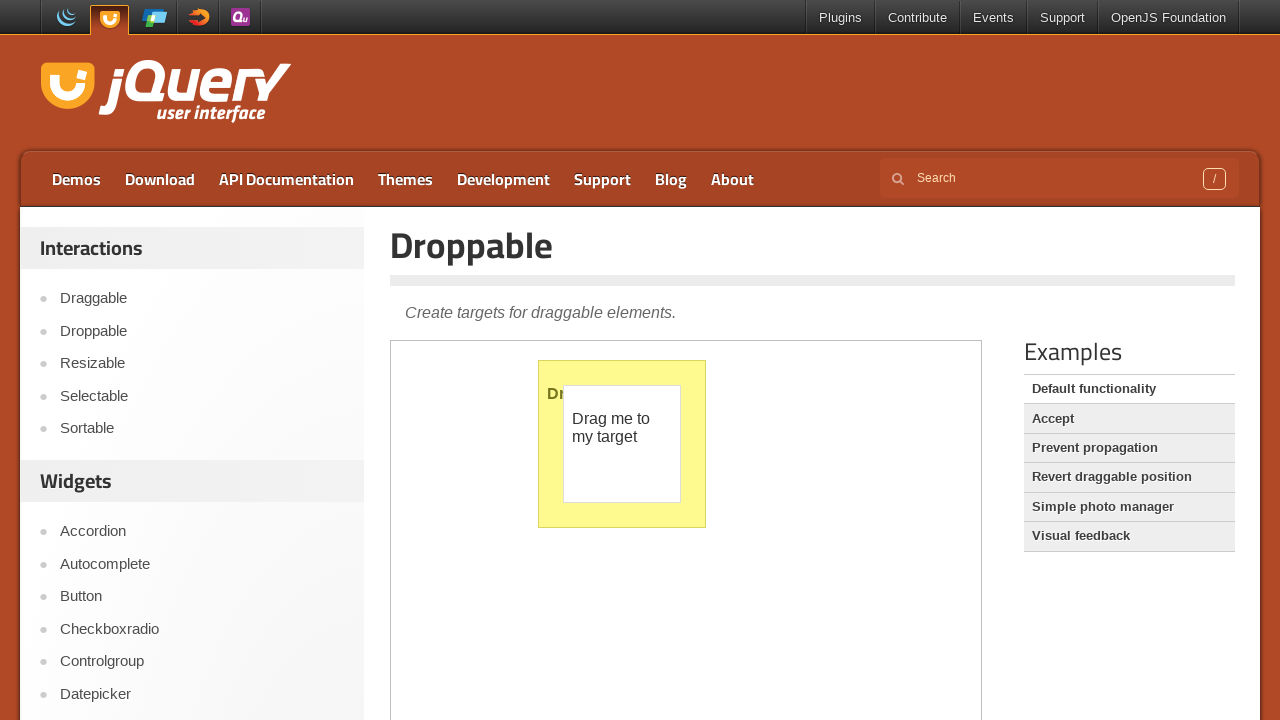

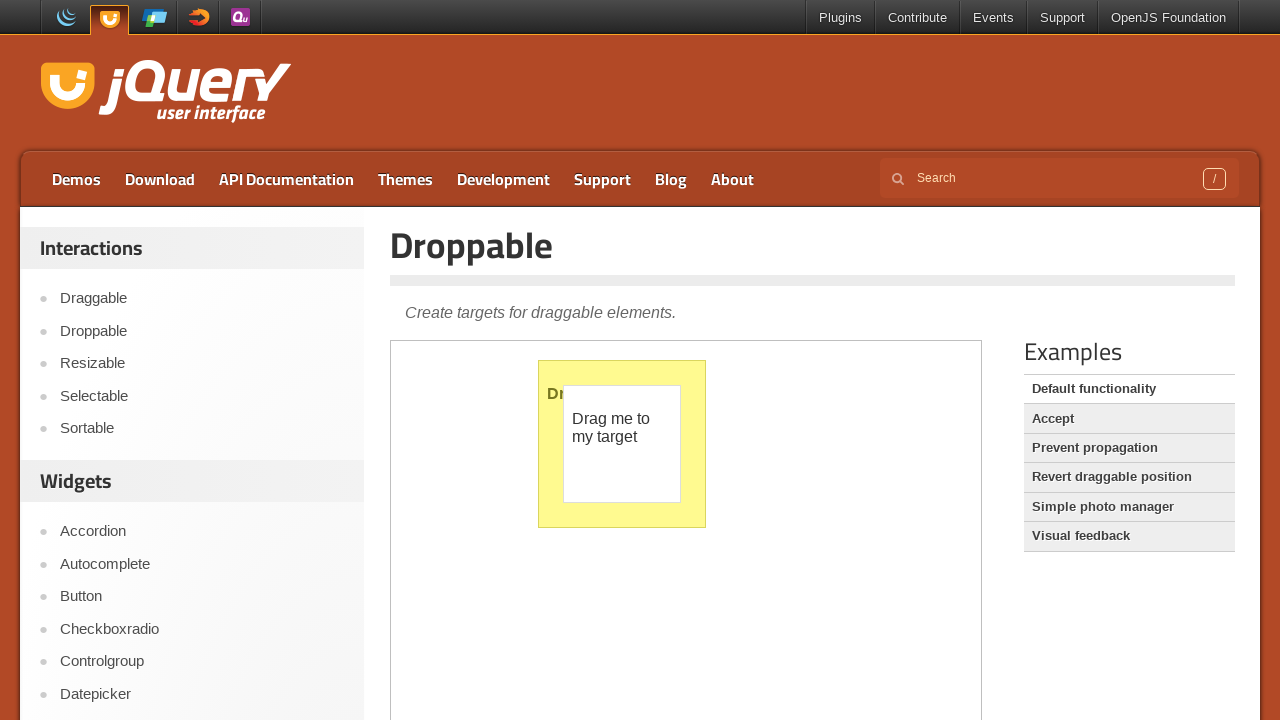